Tests that clicking the integer checkbox converts decimal results to integers in the calculator.

Starting URL: https://testsheepnz.github.io/BasicCalculator

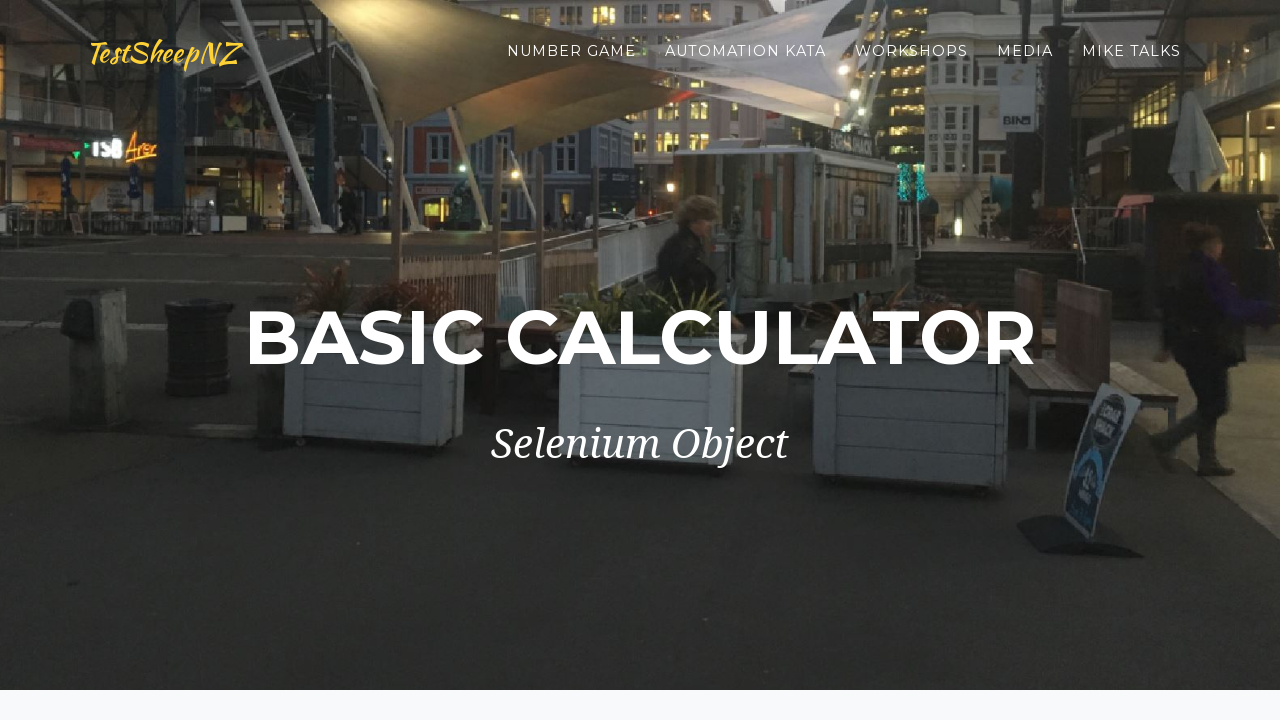

Selected build version 0 on #selectBuild
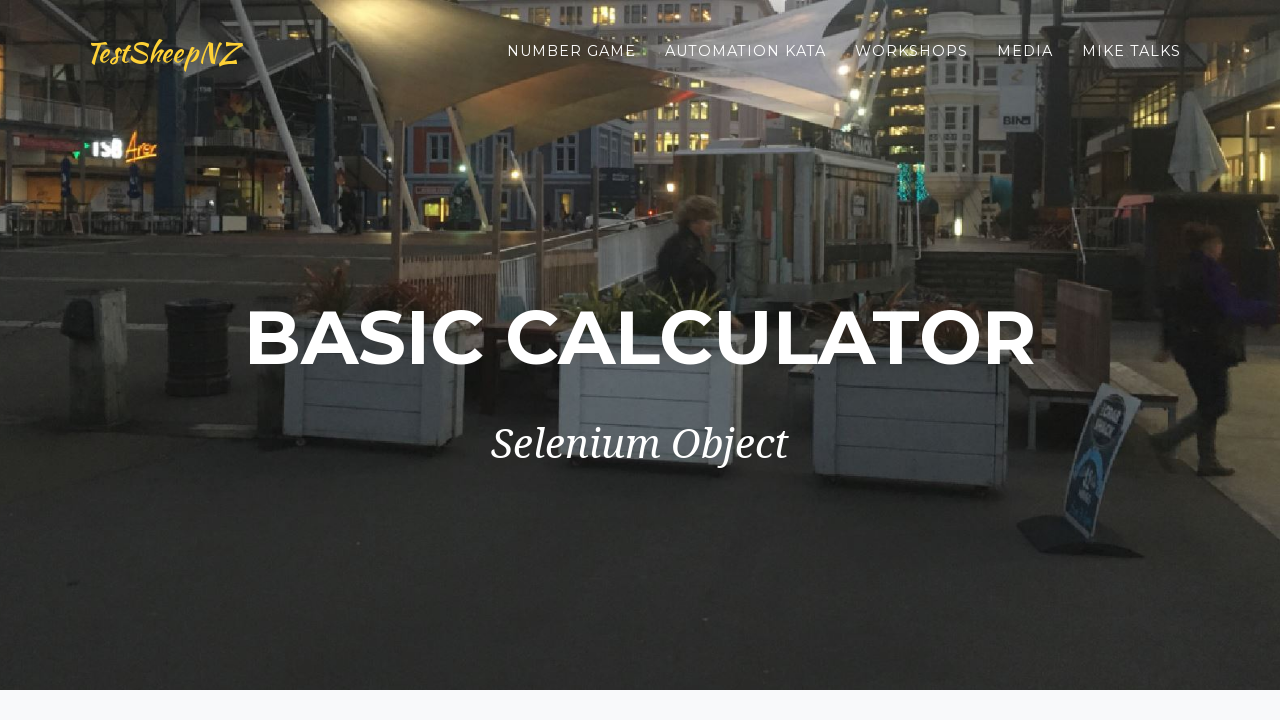

Filled first number field with 7.5 on #number1Field
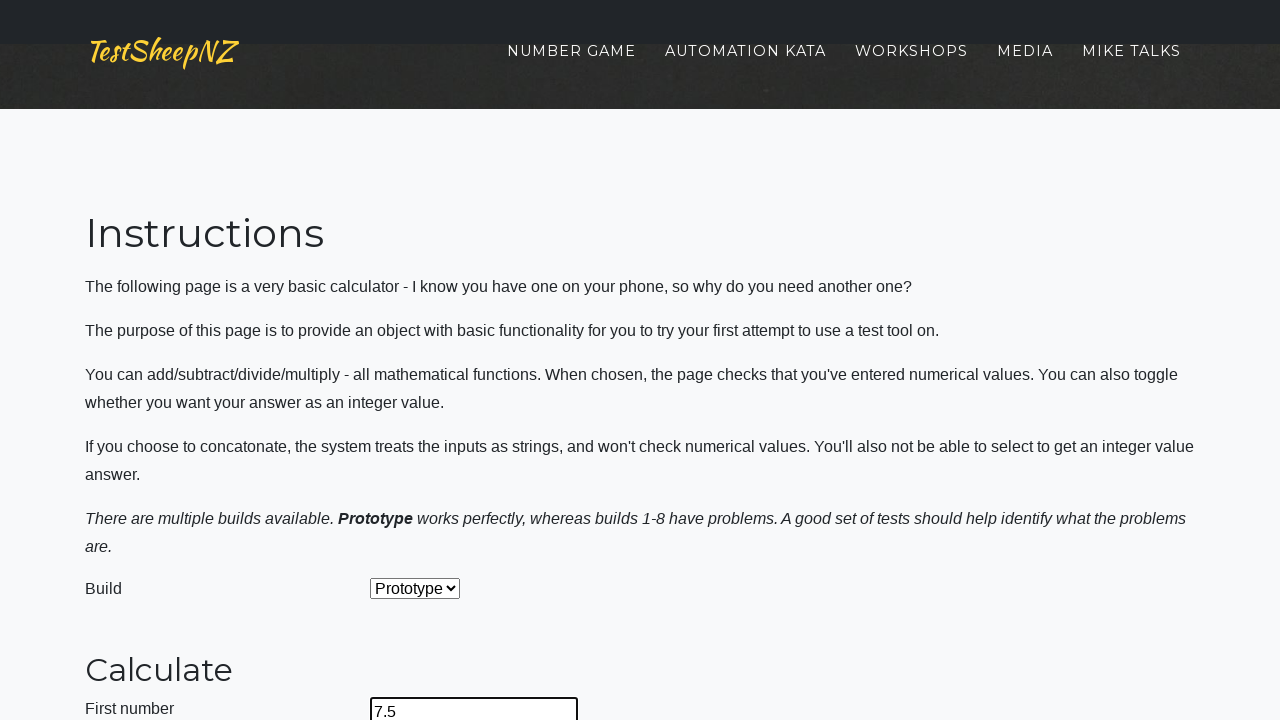

Filled second number field with 4 on #number2Field
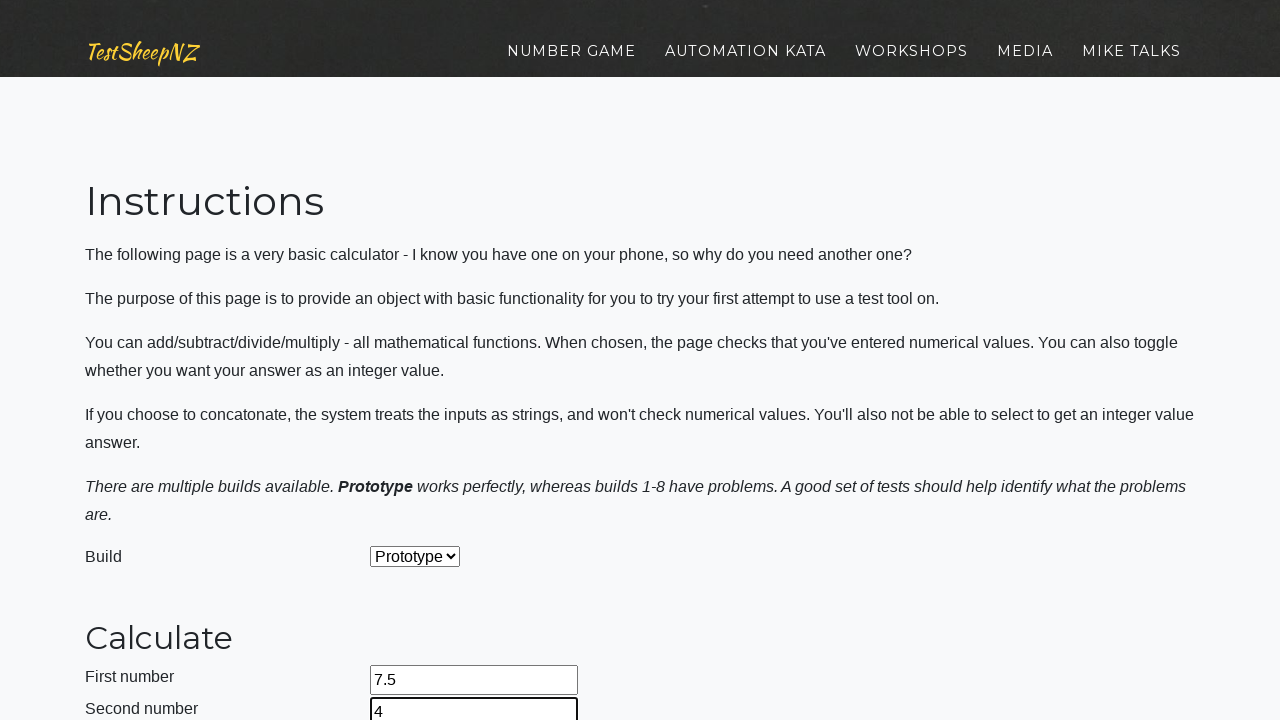

Selected Subtract operation on #selectOperationDropdown
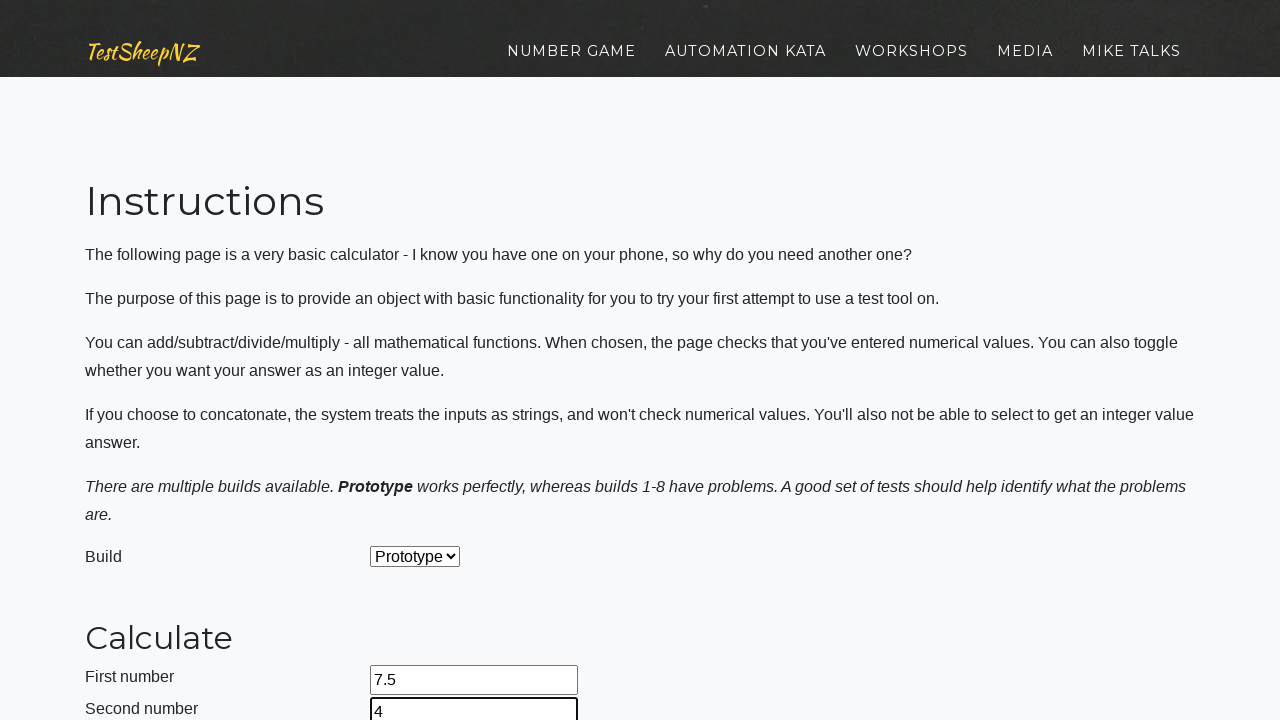

Clicked calculate button at (422, 361) on #calculateButton
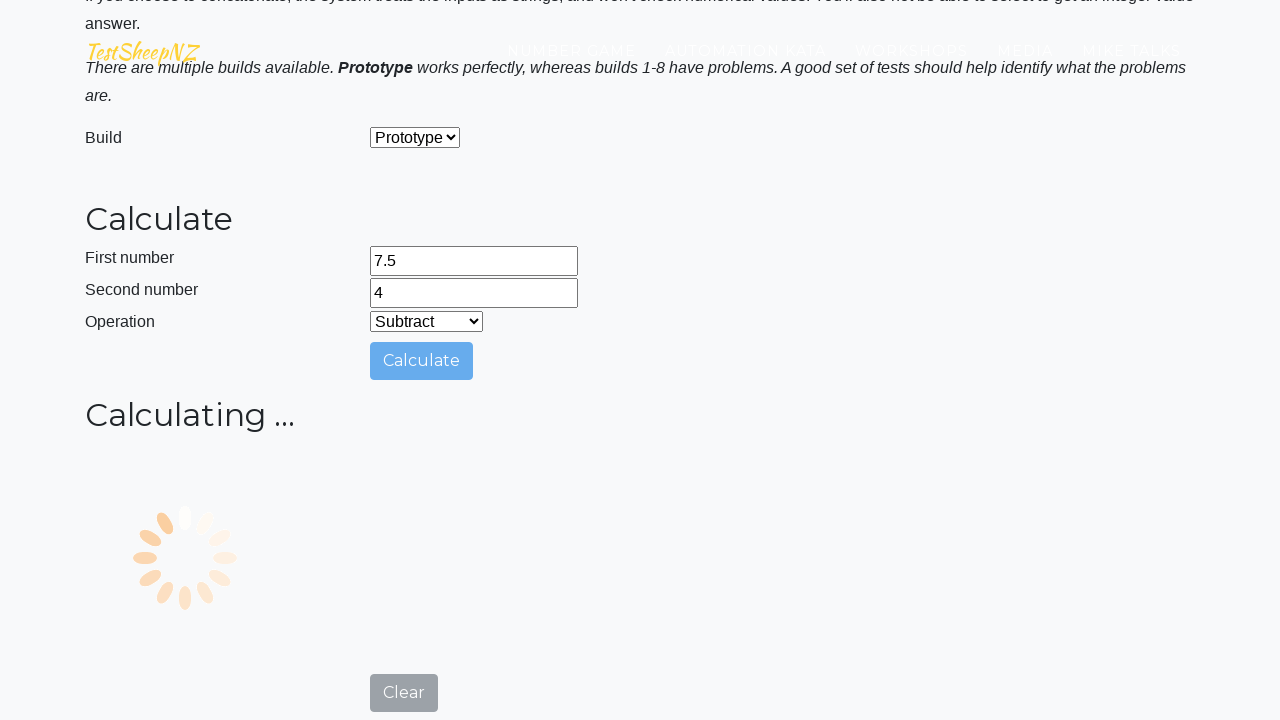

Clicked integer checkbox to convert decimal result to integer at (376, 714) on #integerSelect
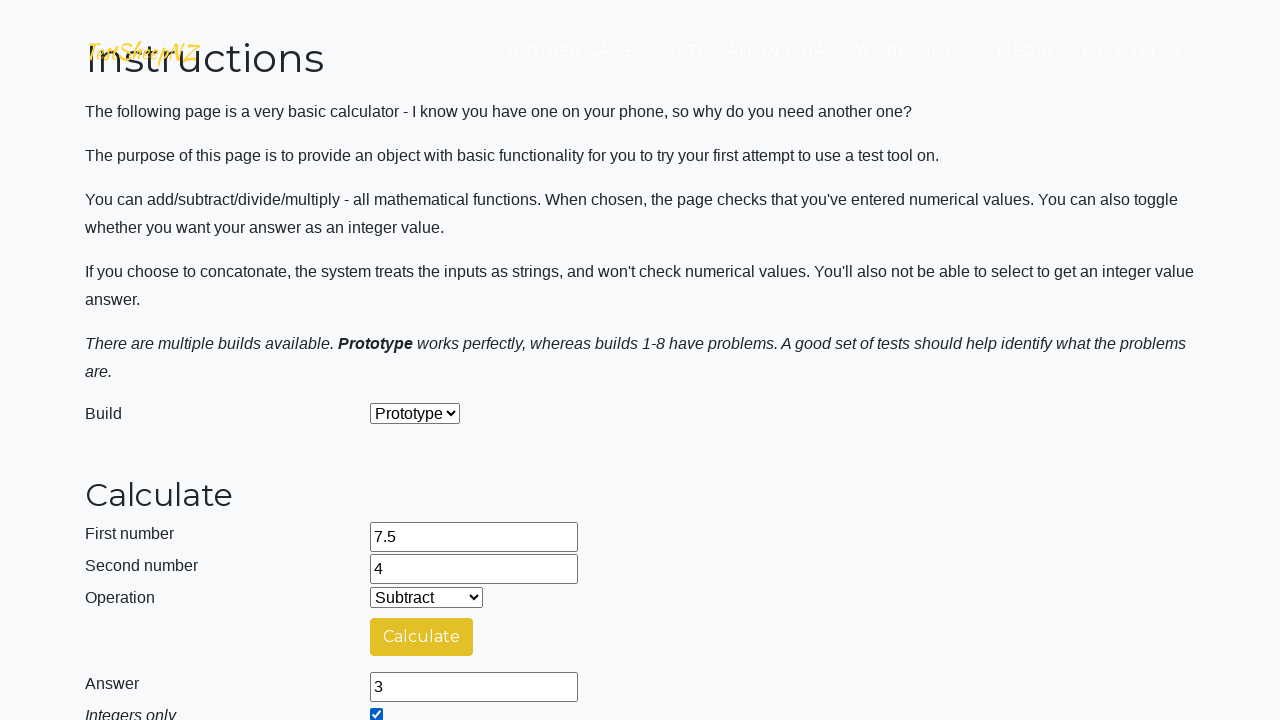

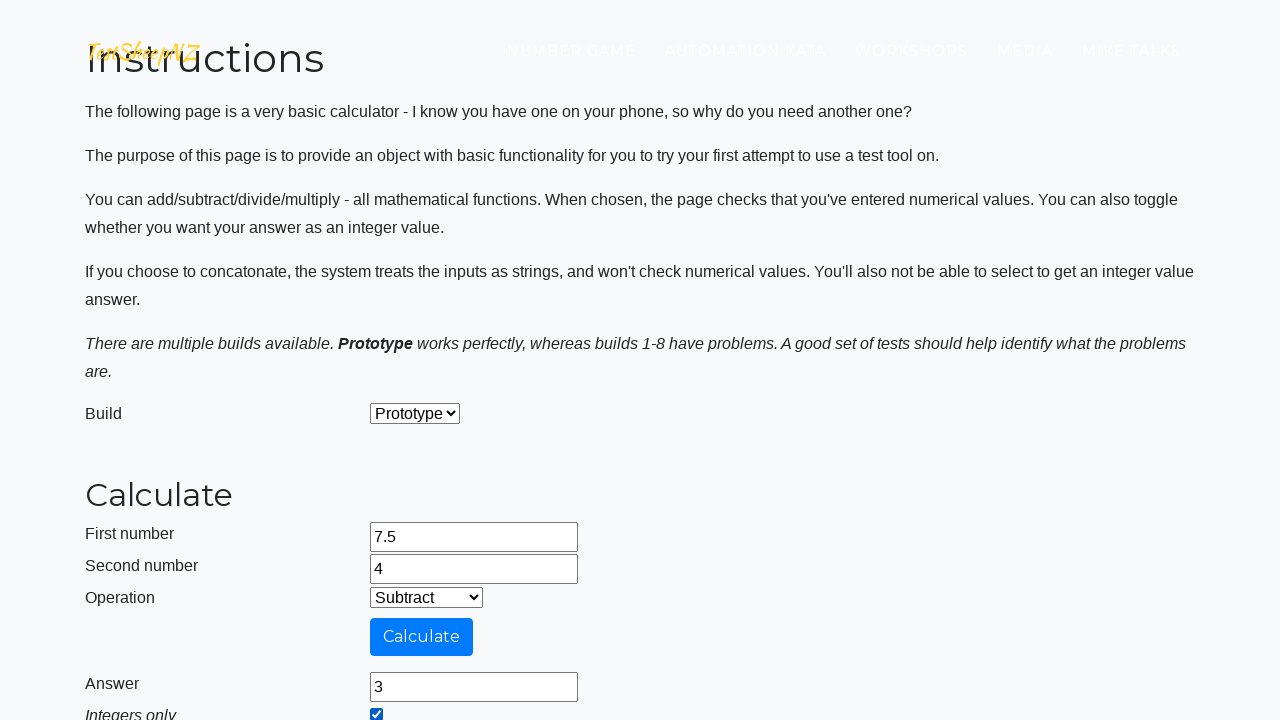